Solves a math problem on a form by calculating a value based on displayed input, filling the answer, selecting checkboxes/radio buttons, and submitting the form

Starting URL: http://suninjuly.github.io/math.html

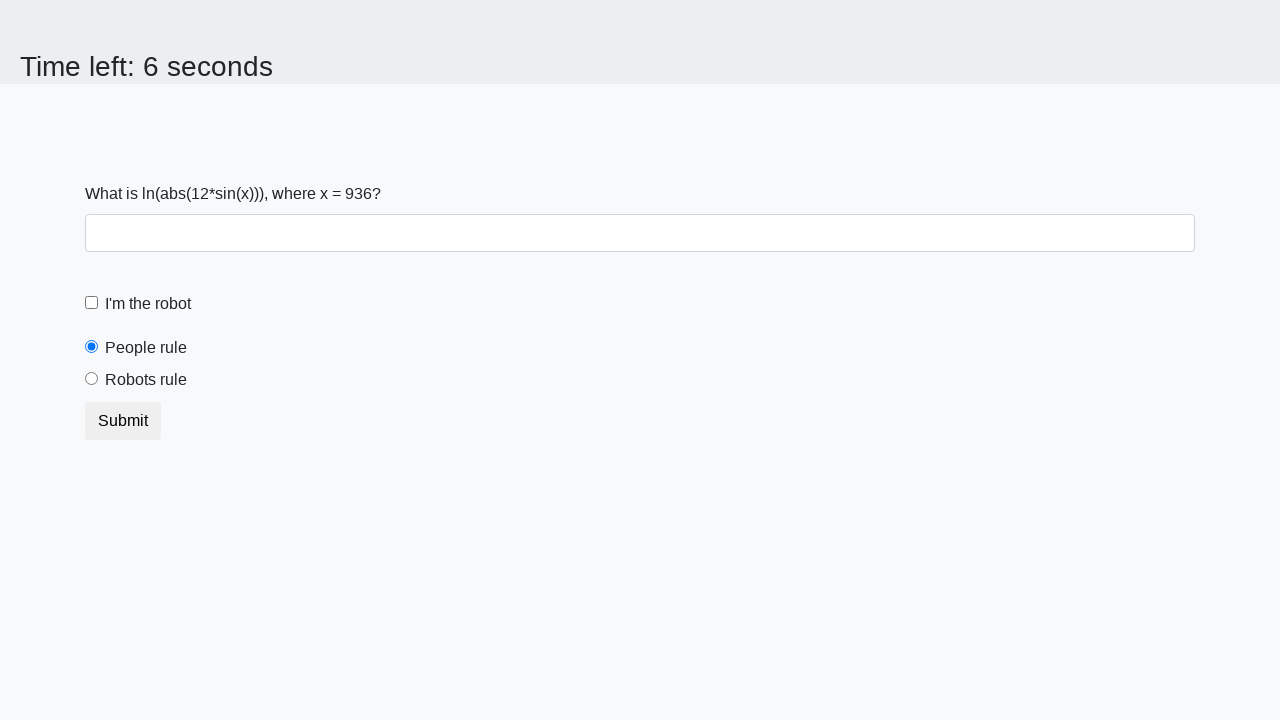

Located input value element
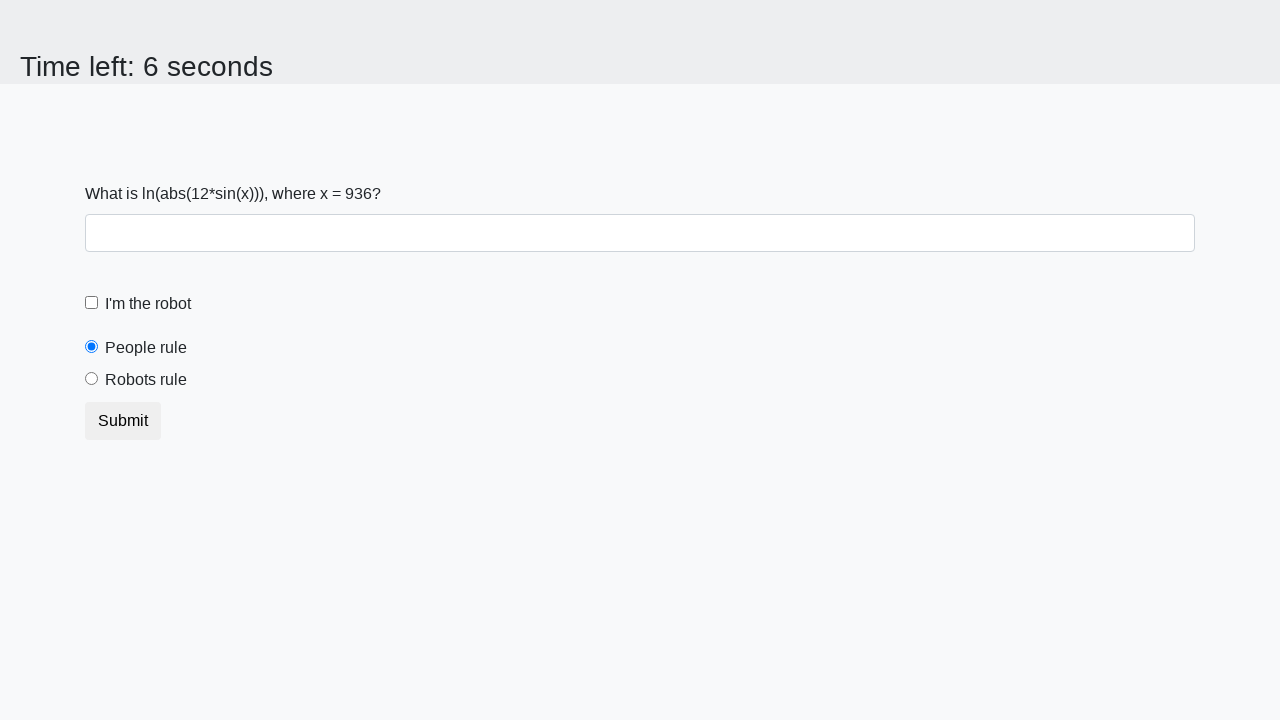

Retrieved input value from page: 936
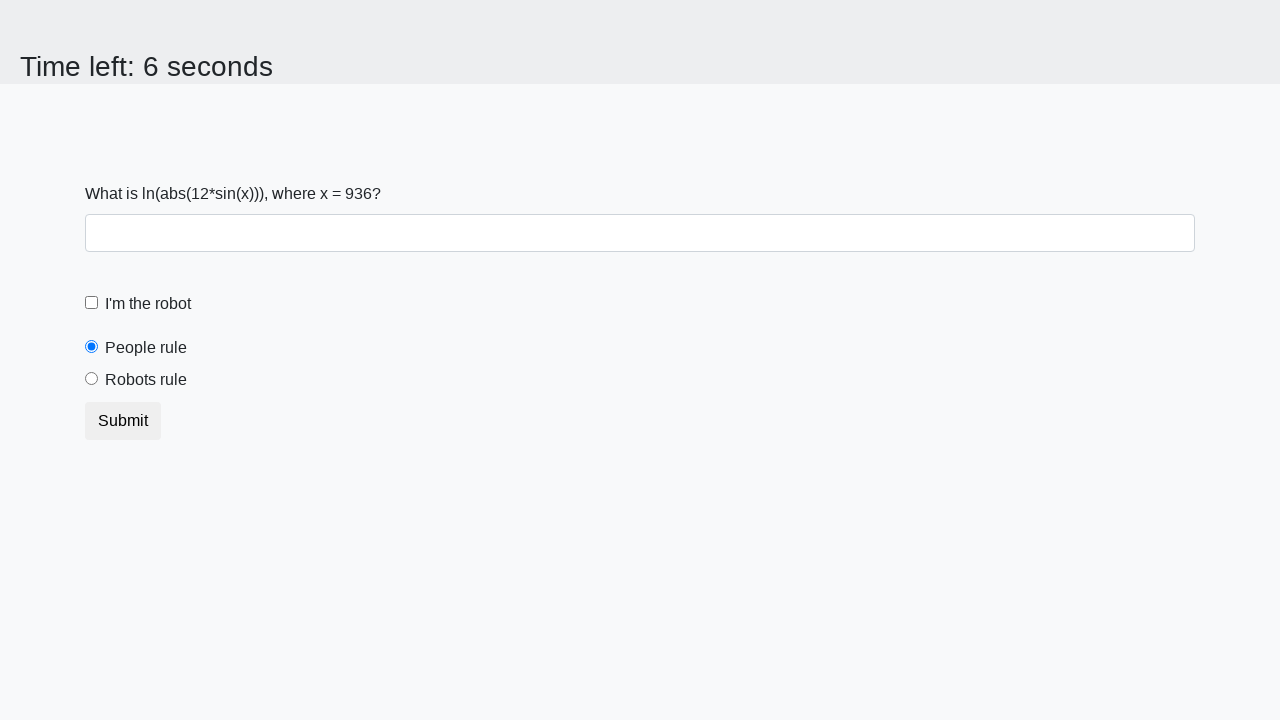

Calculated answer using math formula: 0.8418326687419375
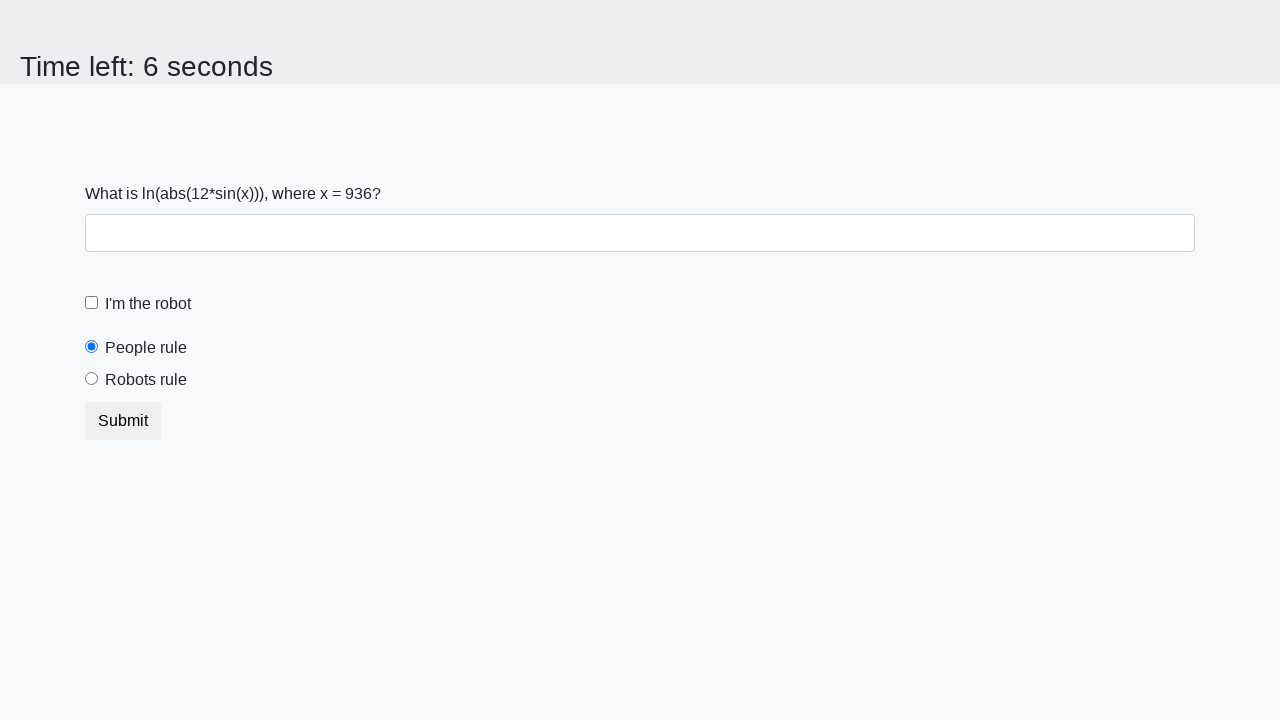

Filled answer field with calculated value: 0.8418326687419375 on #answer
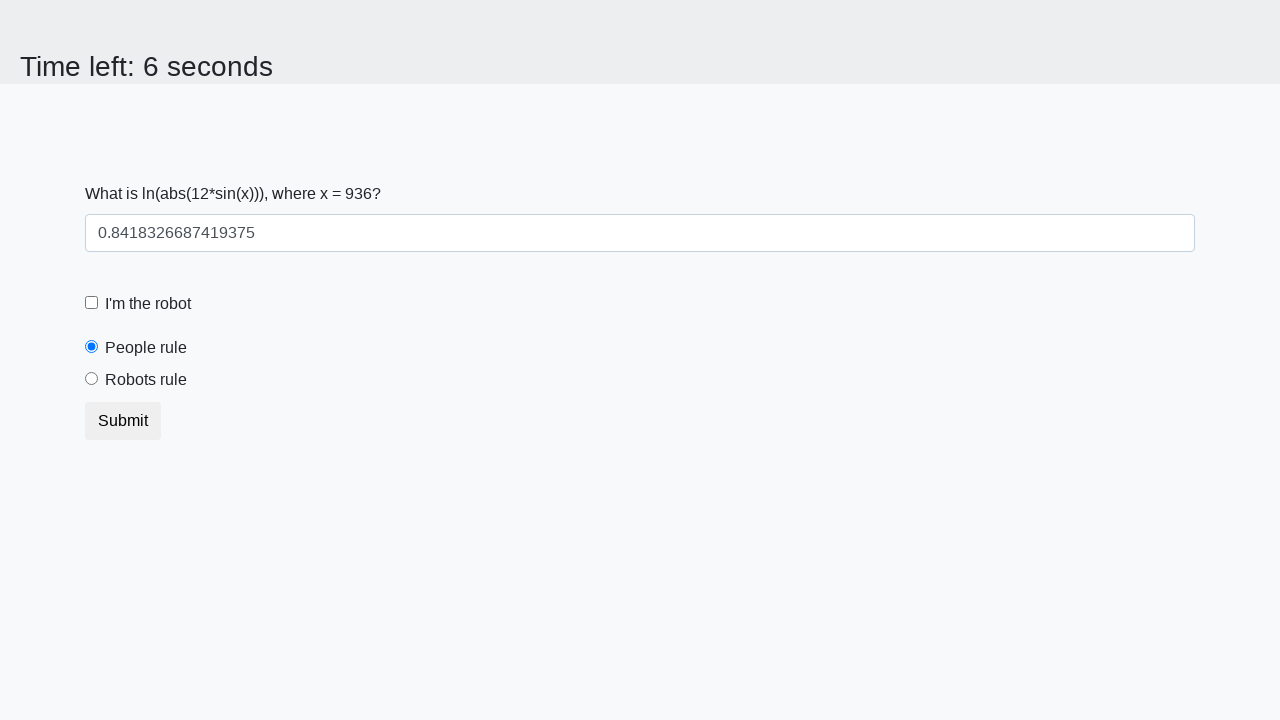

Clicked robot checkbox at (92, 303) on #robotCheckbox
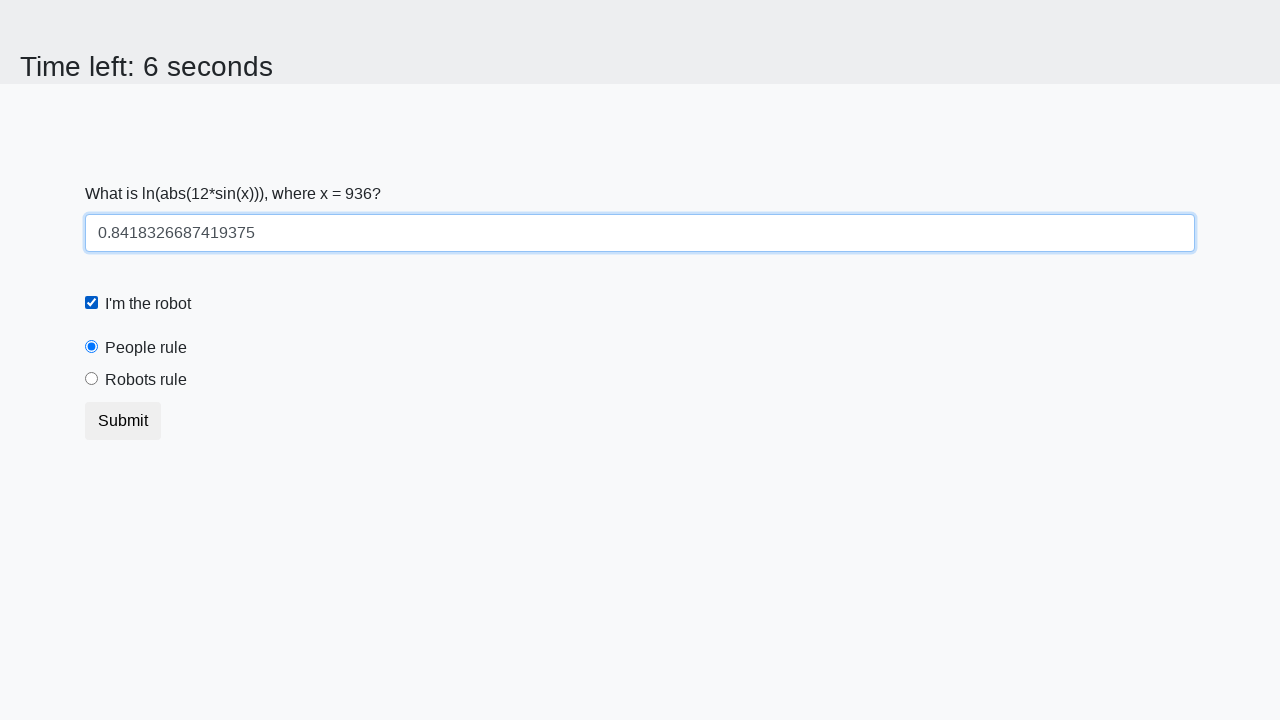

Clicked 'robots rule' radio button at (92, 379) on #robotsRule
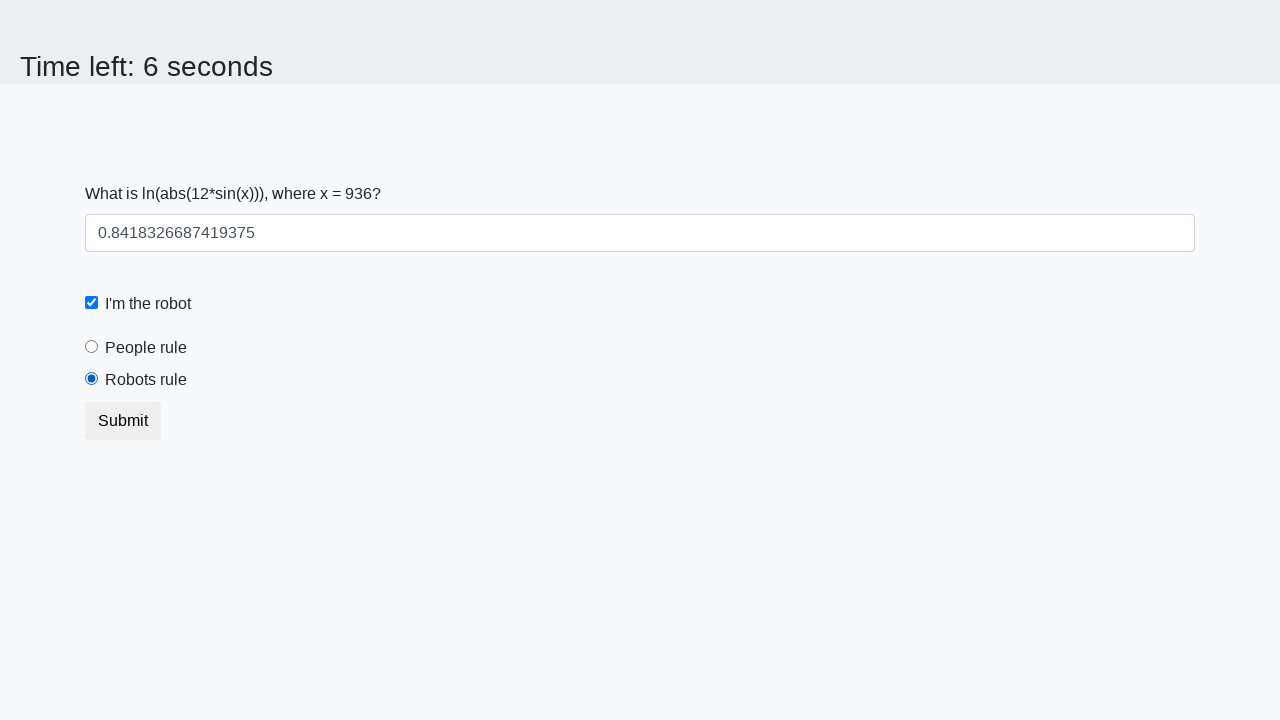

Clicked submit button to submit the form at (123, 421) on button[type='submit']
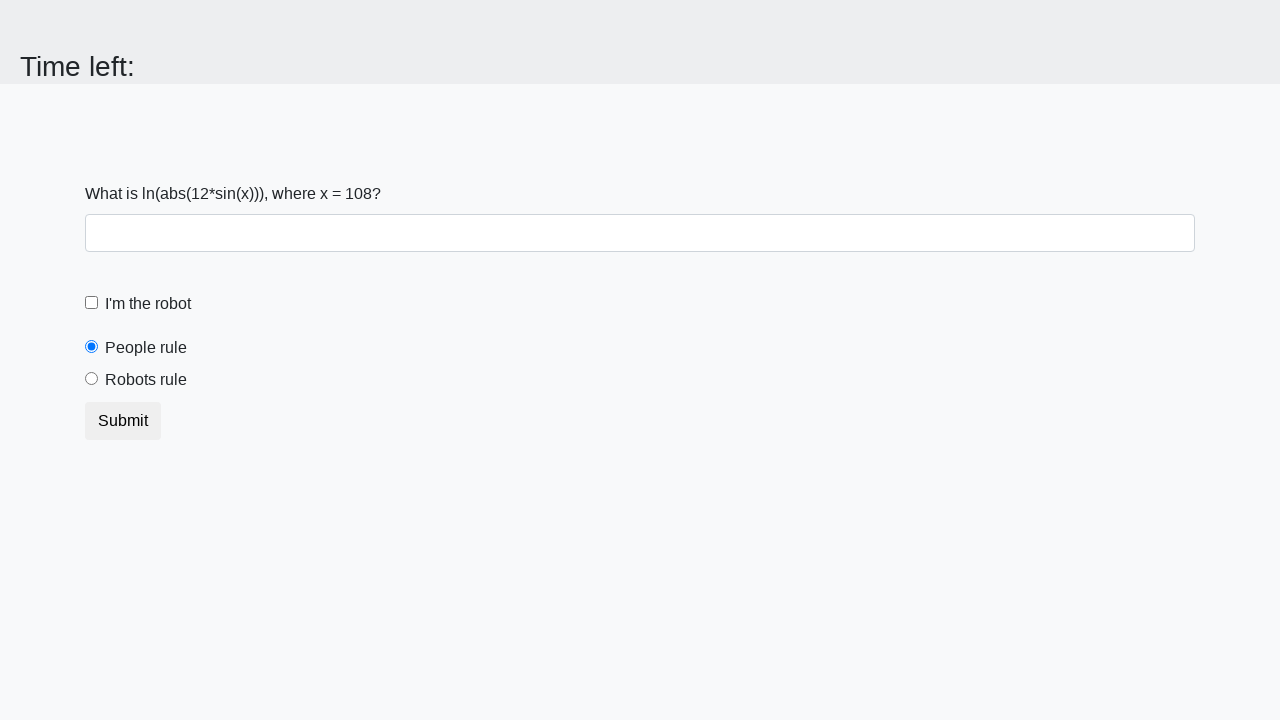

Waited for form submission result
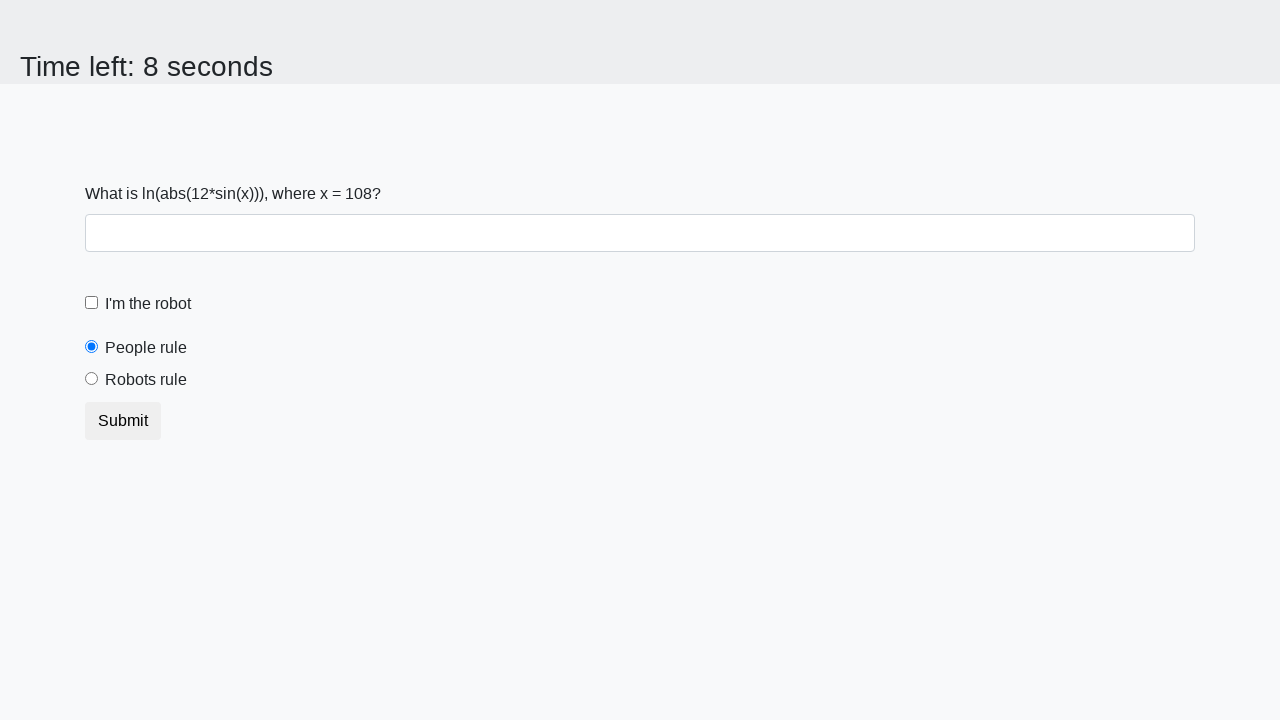

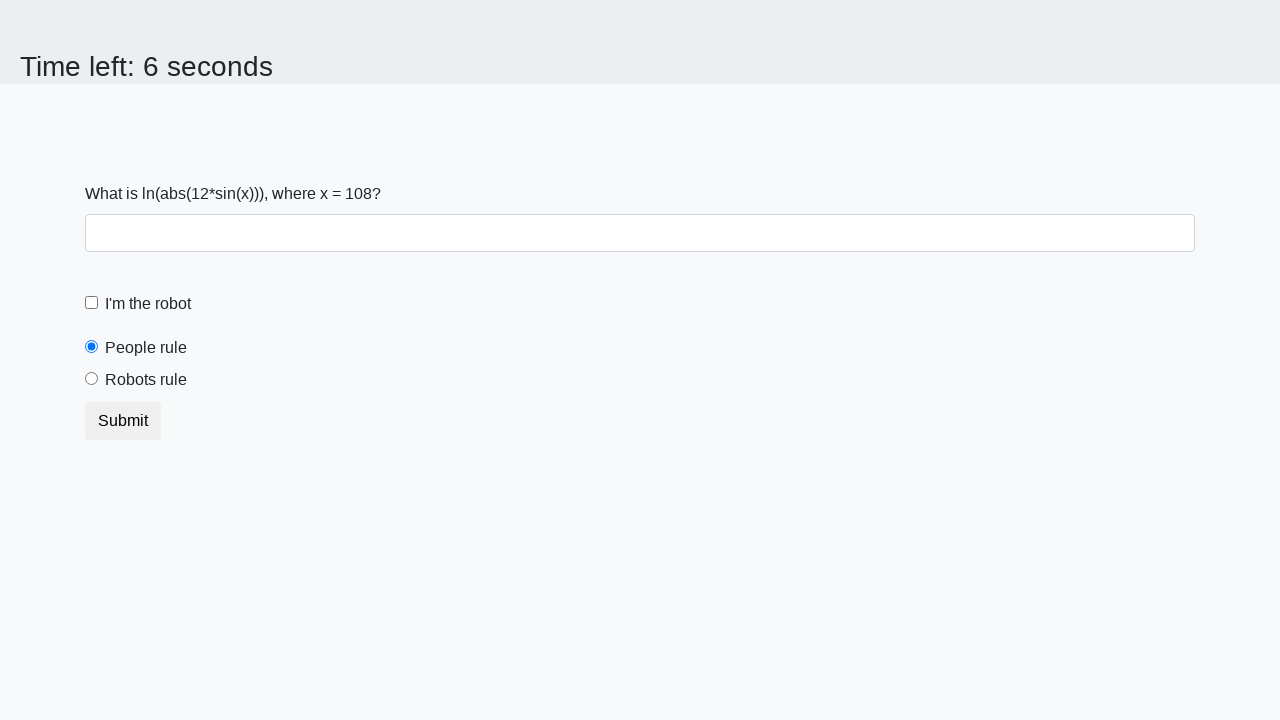